Tests form submission by filling username and password fields, then verifies the submitted username is displayed correctly

Starting URL: https://testpages.eviltester.com/styled/basic-html-form-test.html

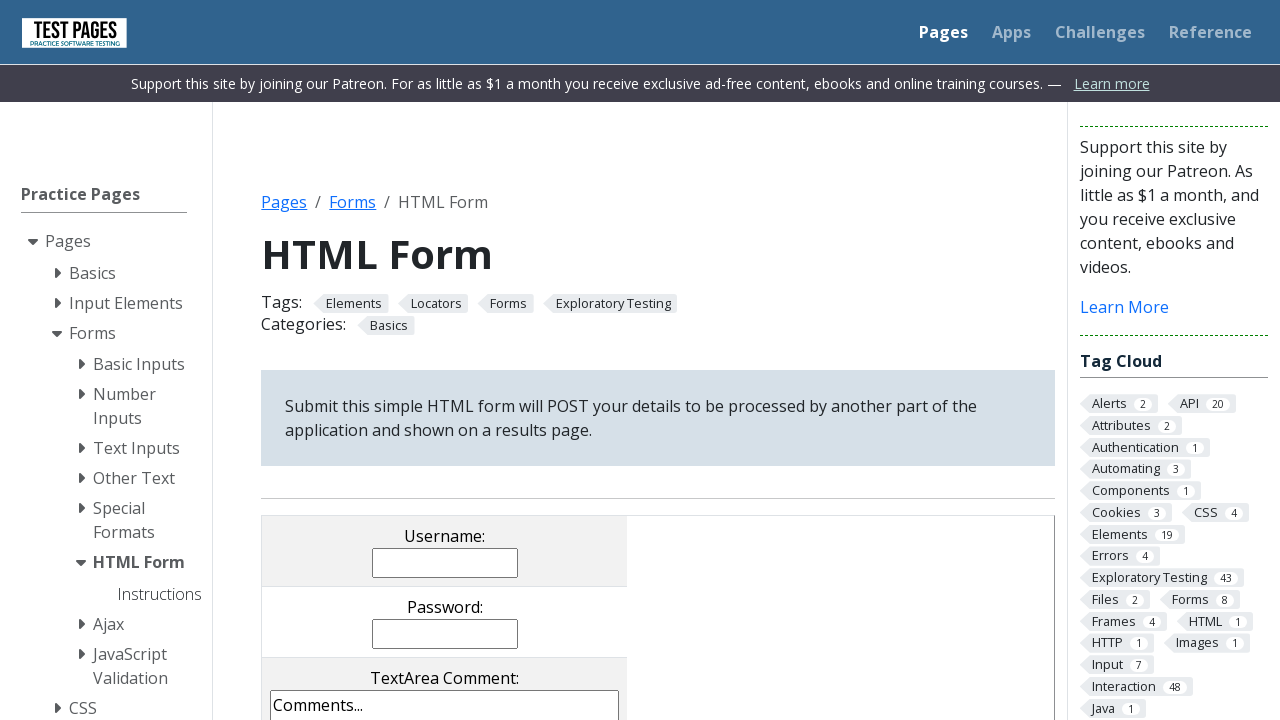

Filled username field with 'John' on input[name='username']
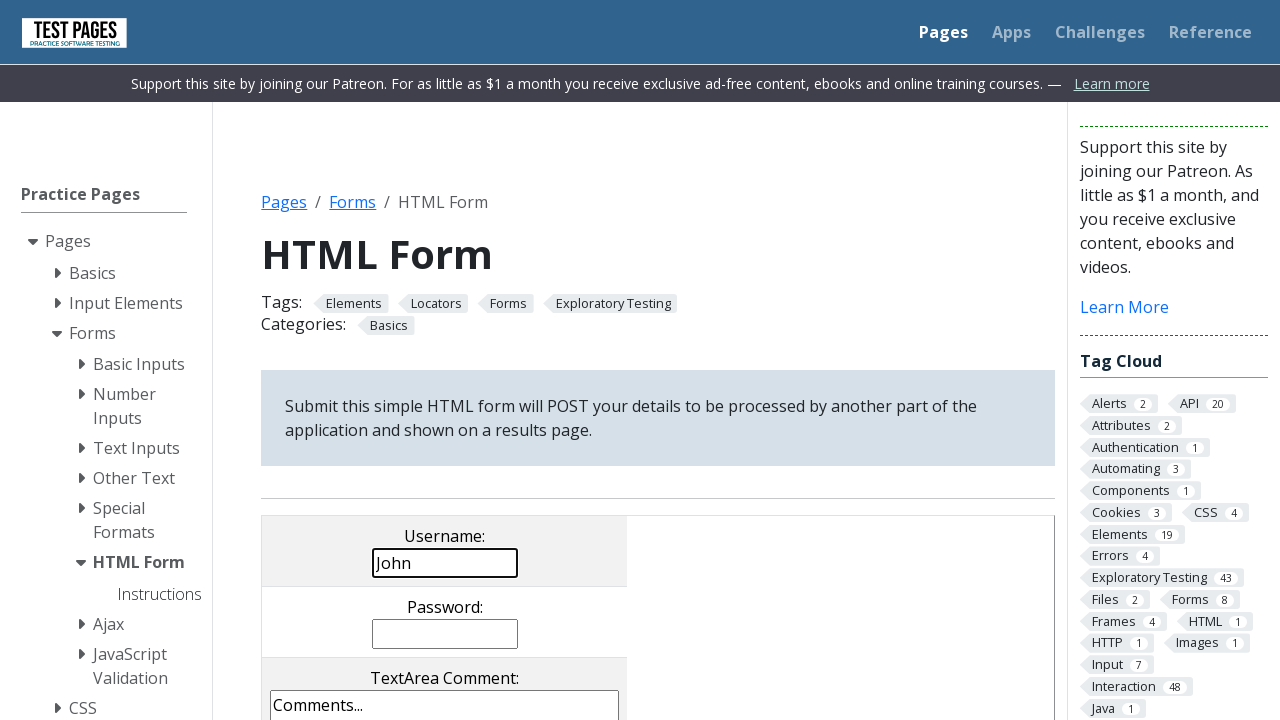

Filled password field with 'Doe' on input[name='password']
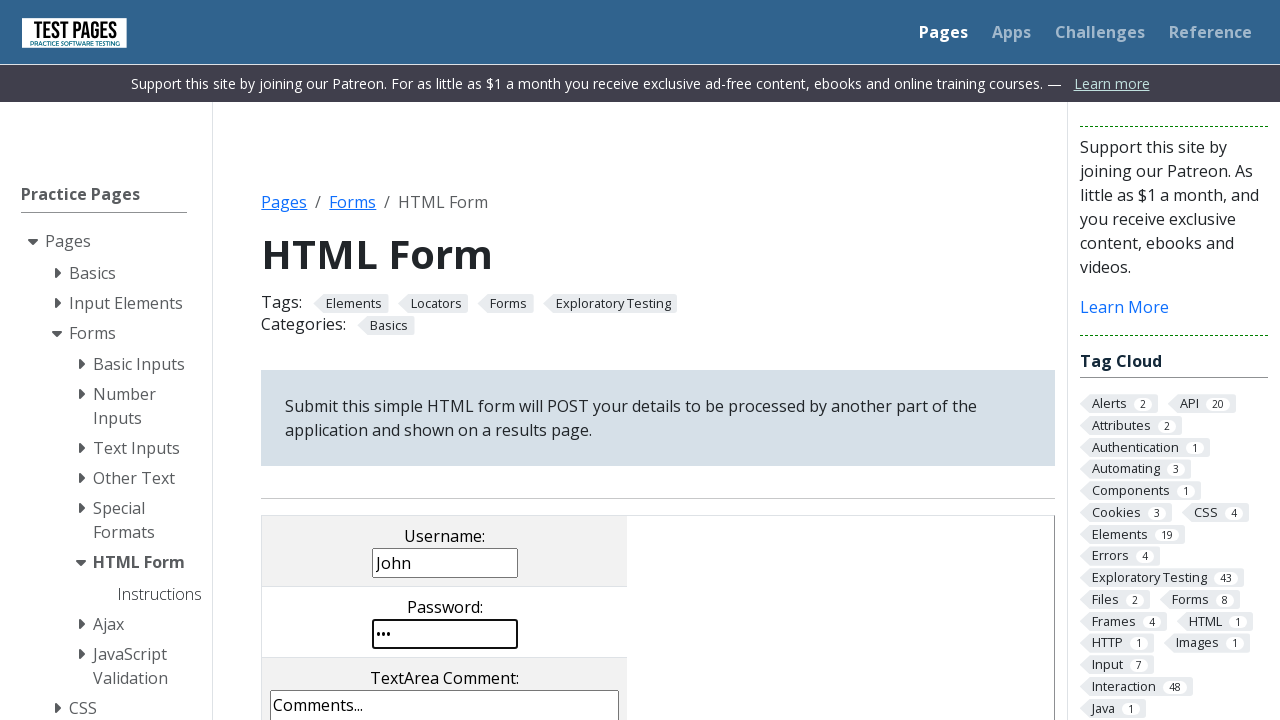

Clicked submit button to submit form at (504, 360) on input[value='submit']
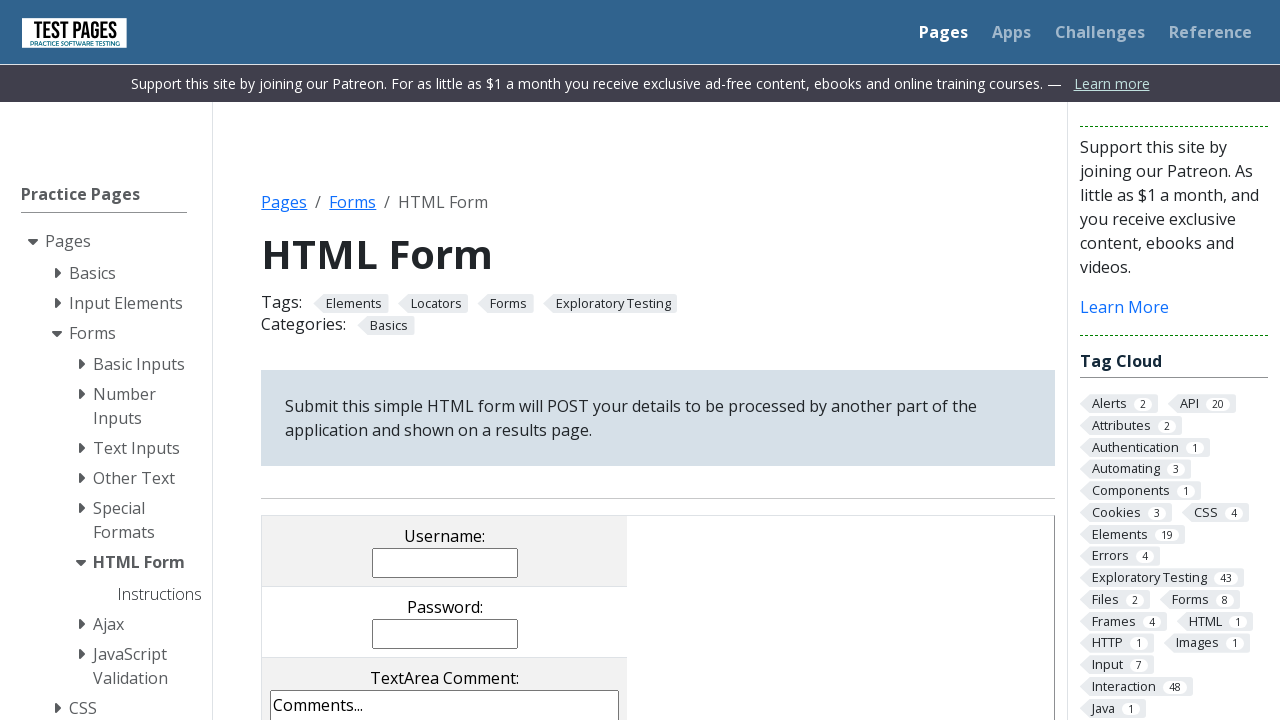

Form submission result loaded and username value element appeared
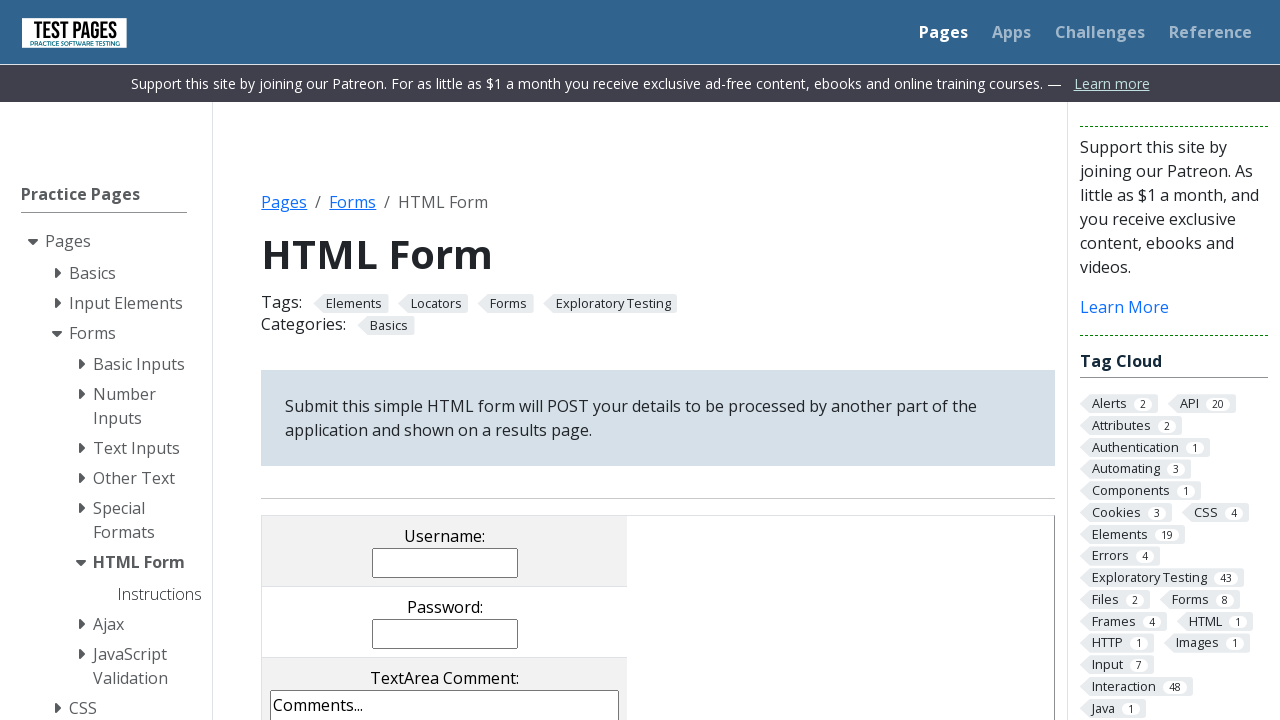

Verified that submitted username 'John' is displayed correctly
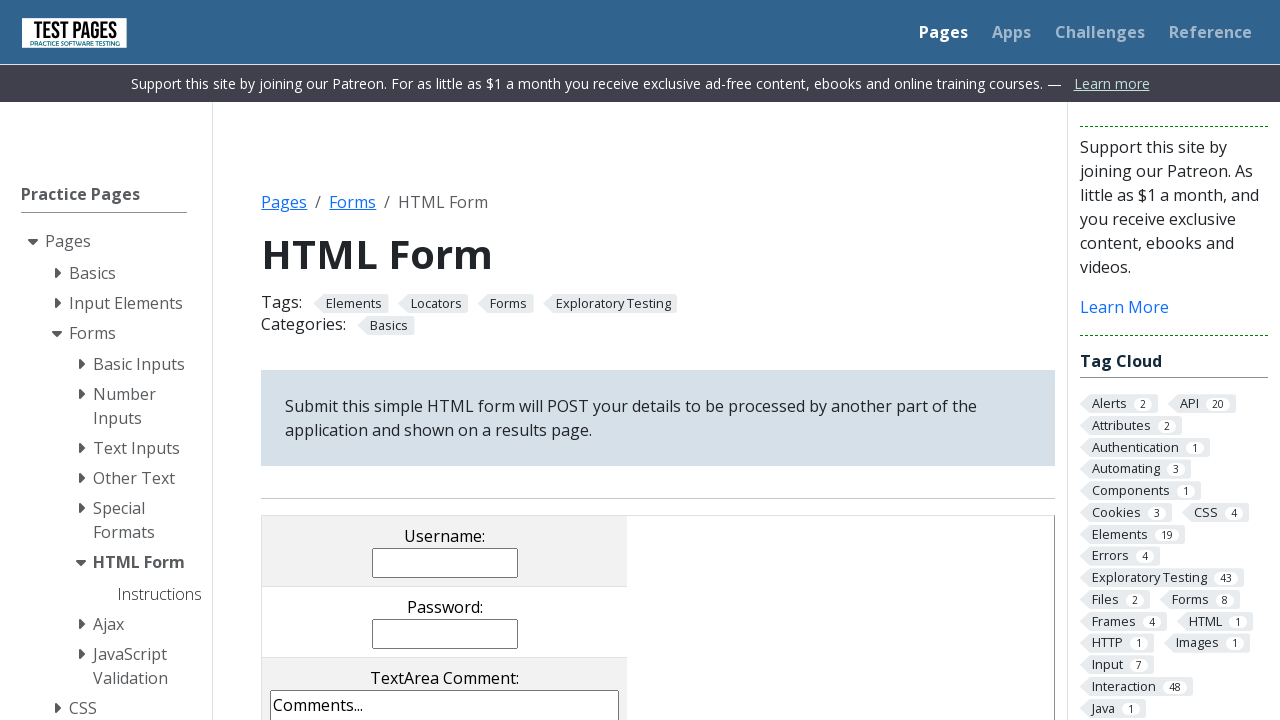

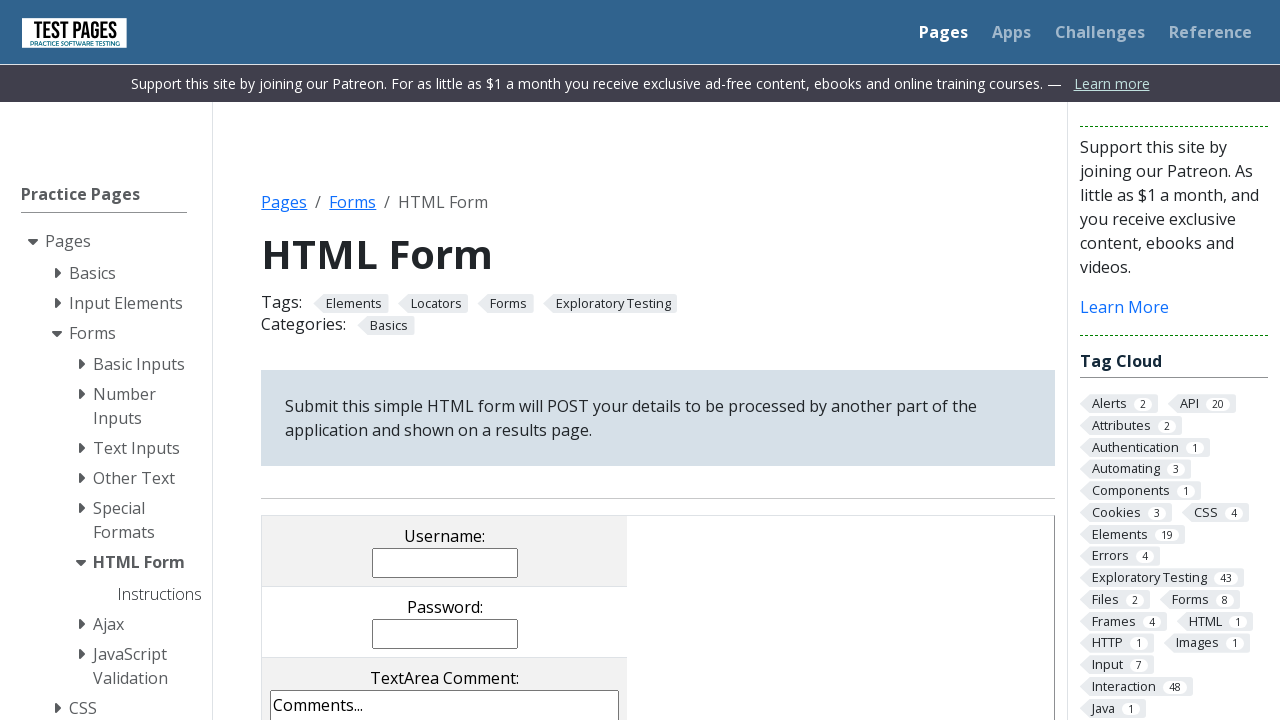